Demonstrates various mouse actions including right-click, double-click, and click-and-hold on a practice automation page

Starting URL: https://rahulshettyacademy.com/AutomationPractice/

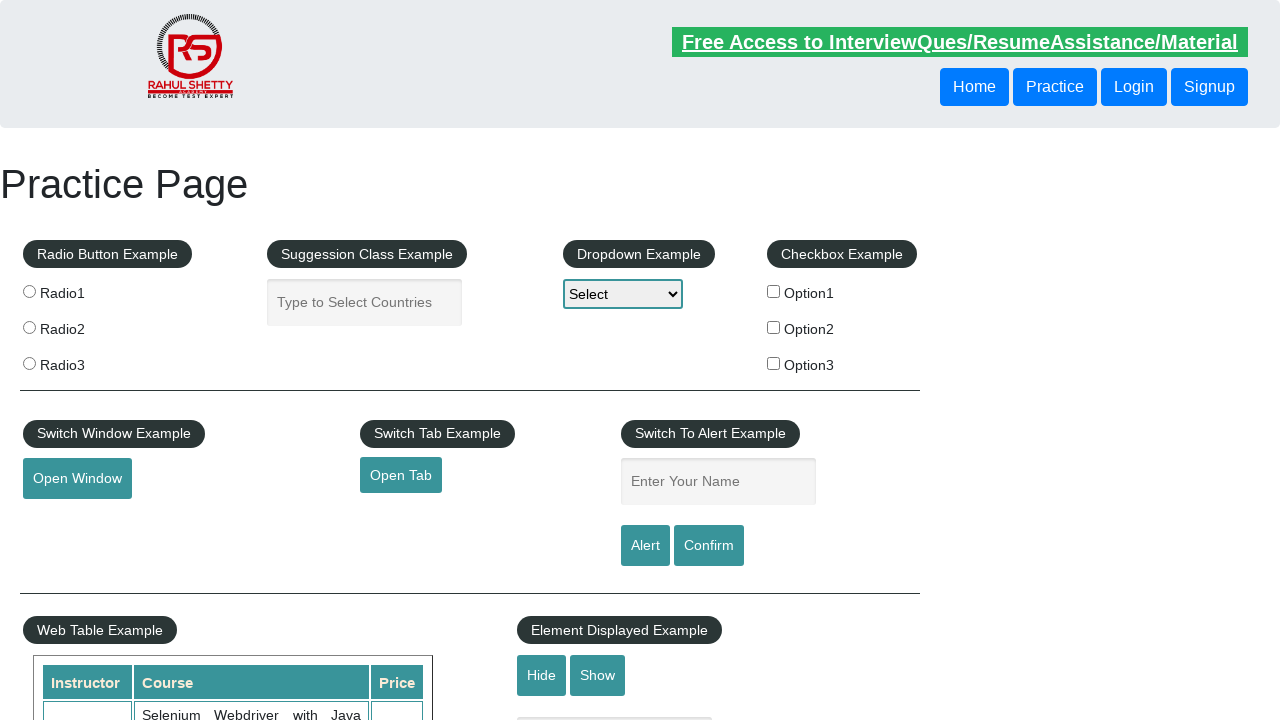

Navigated to Rahul Shetty Academy automation practice page
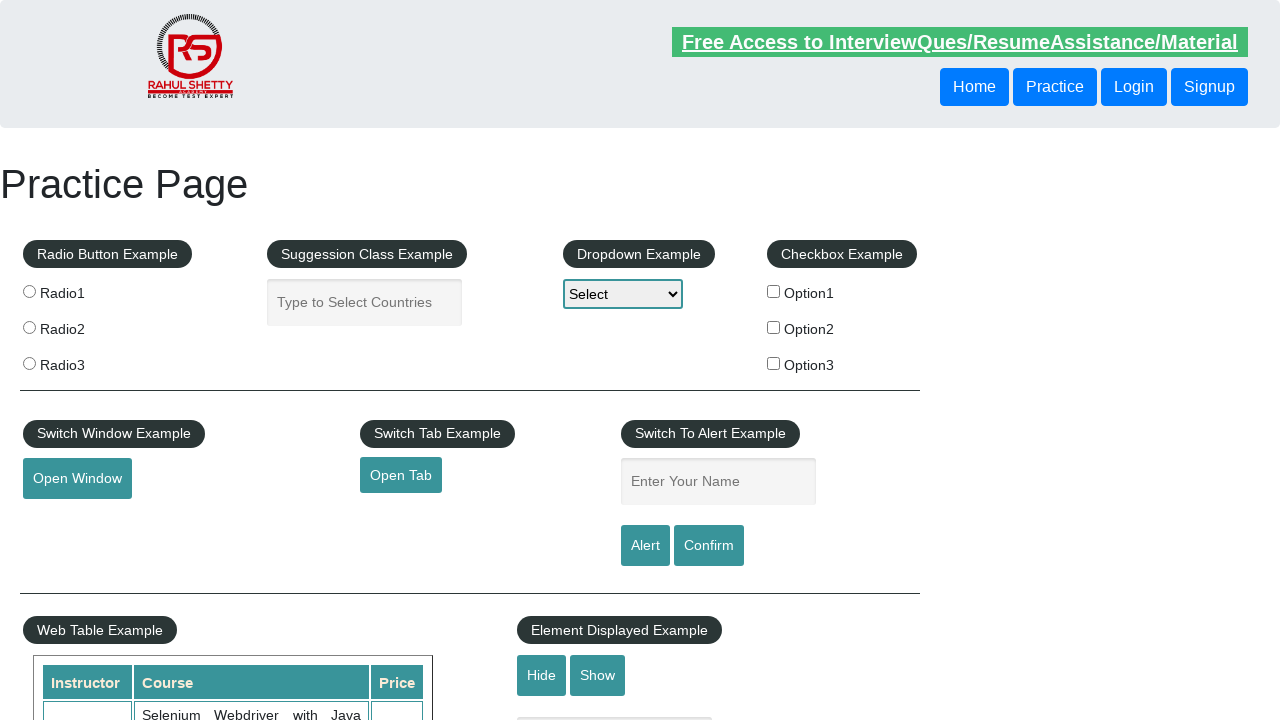

Located the opentab element
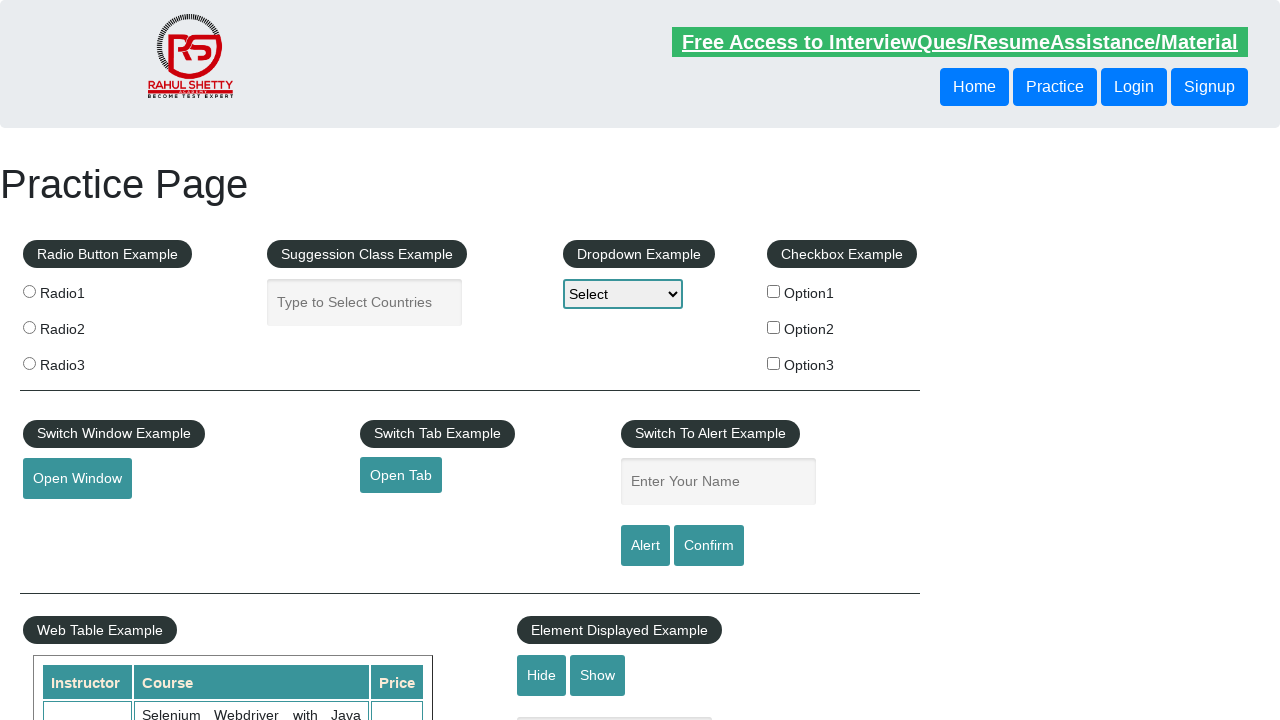

Performed right-click action on the page at (640, 360) on body
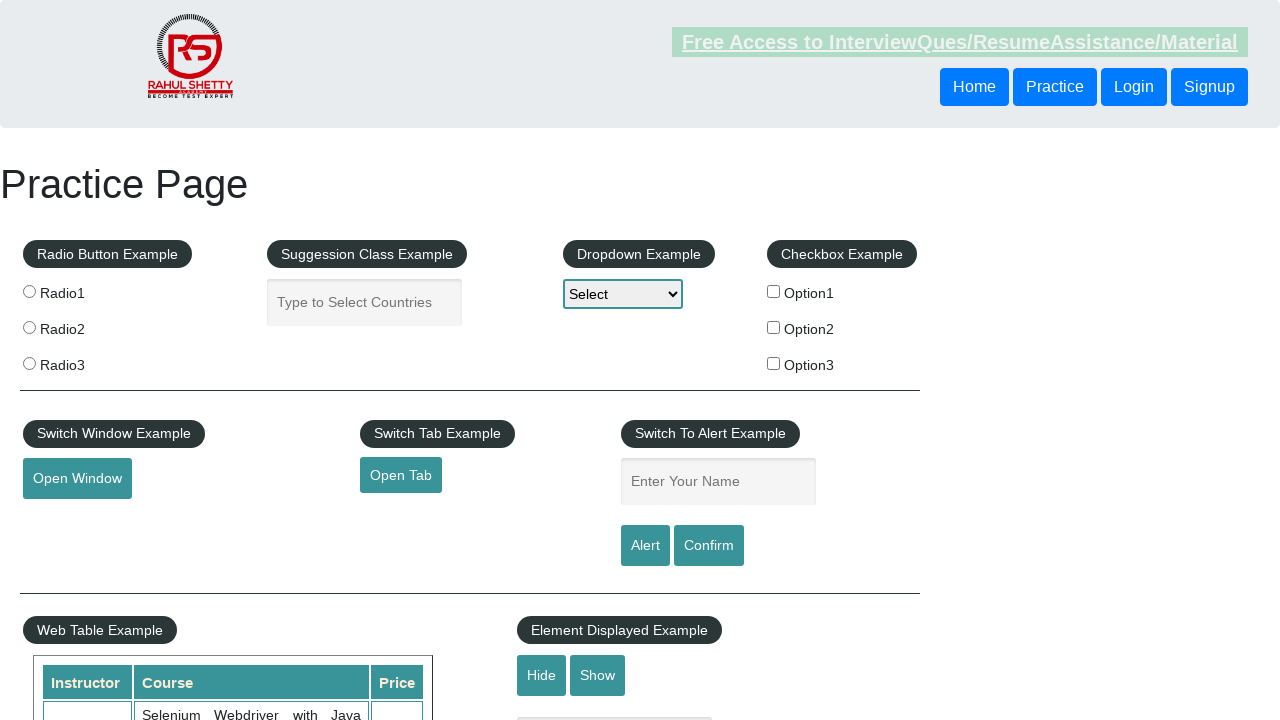

Performed double-click action on the page at (640, 360) on body
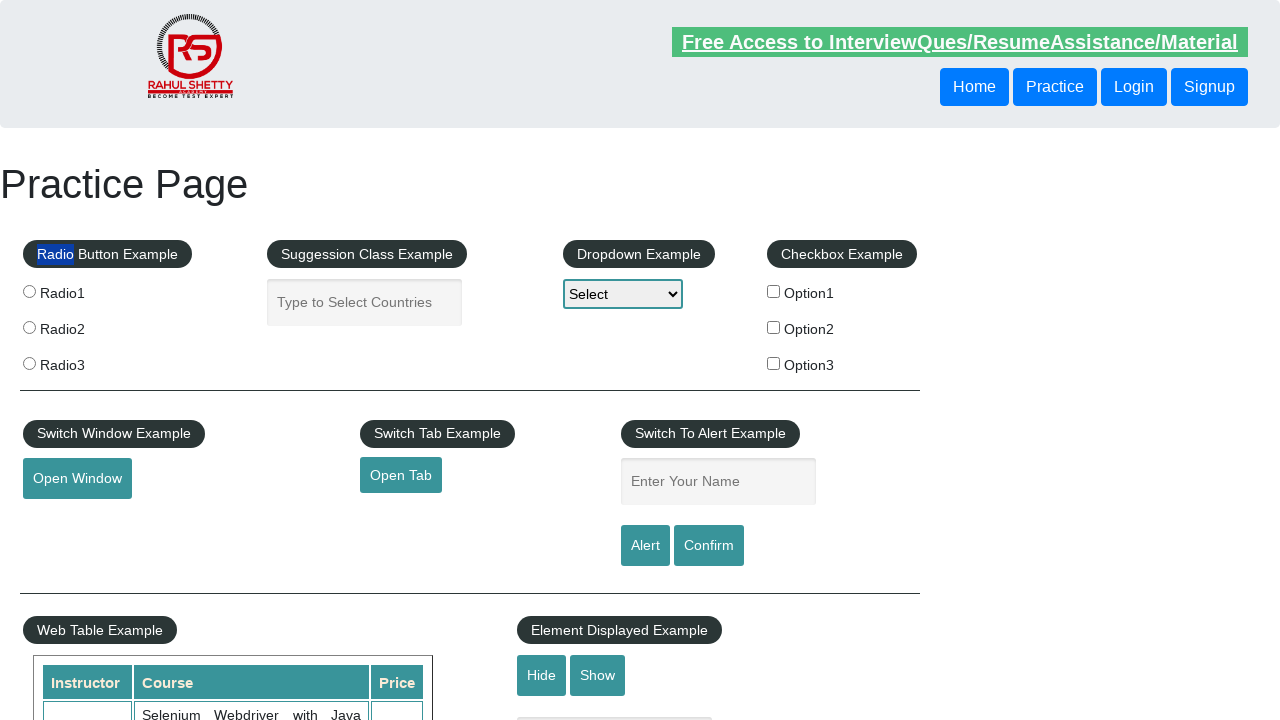

Performed mouse down (click and hold) action on the page at (640, 360)
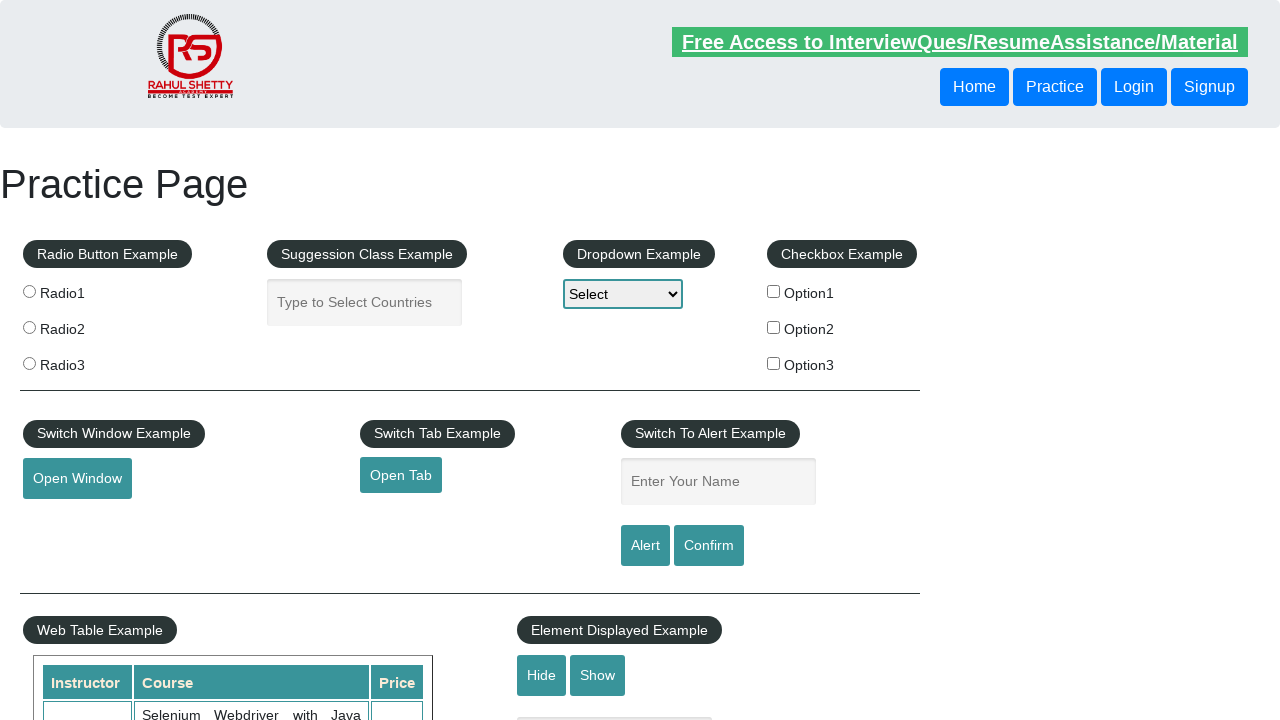

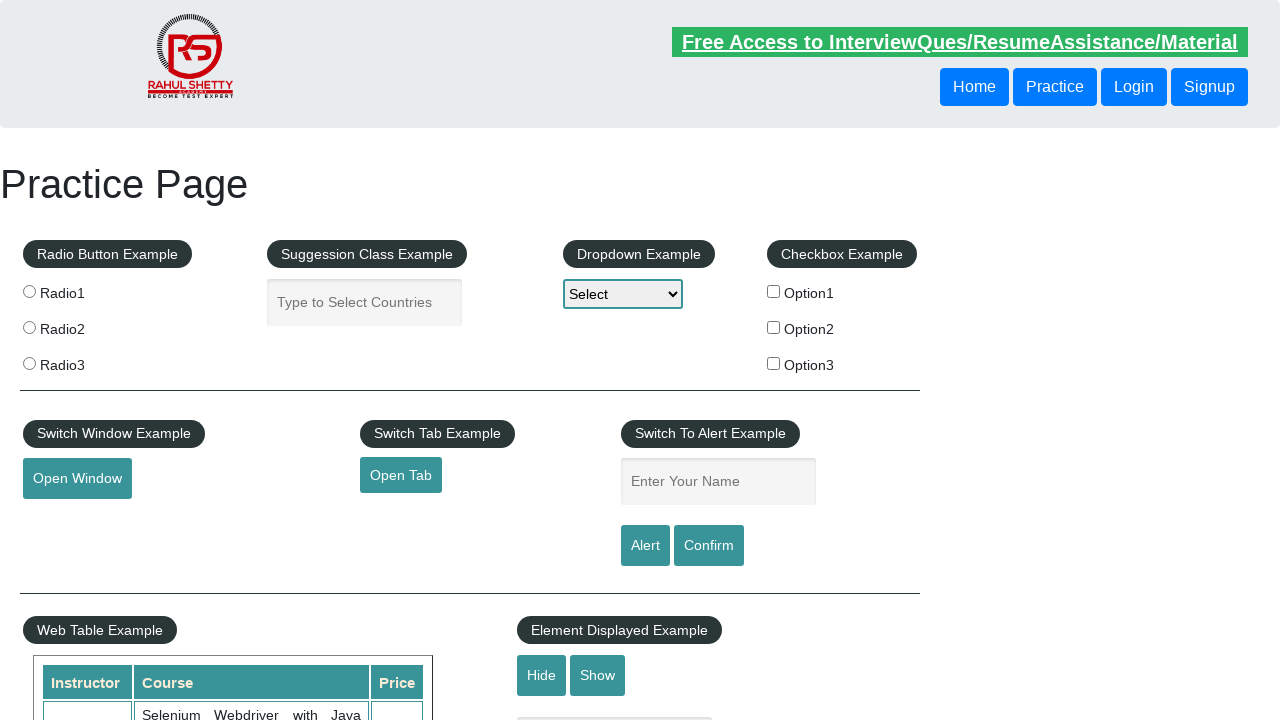